Tests opting out of A/B tests by forging an opt-out cookie on the target page, refreshing, and verifying the page shows "No A/B Test" heading

Starting URL: http://the-internet.herokuapp.com/abtest

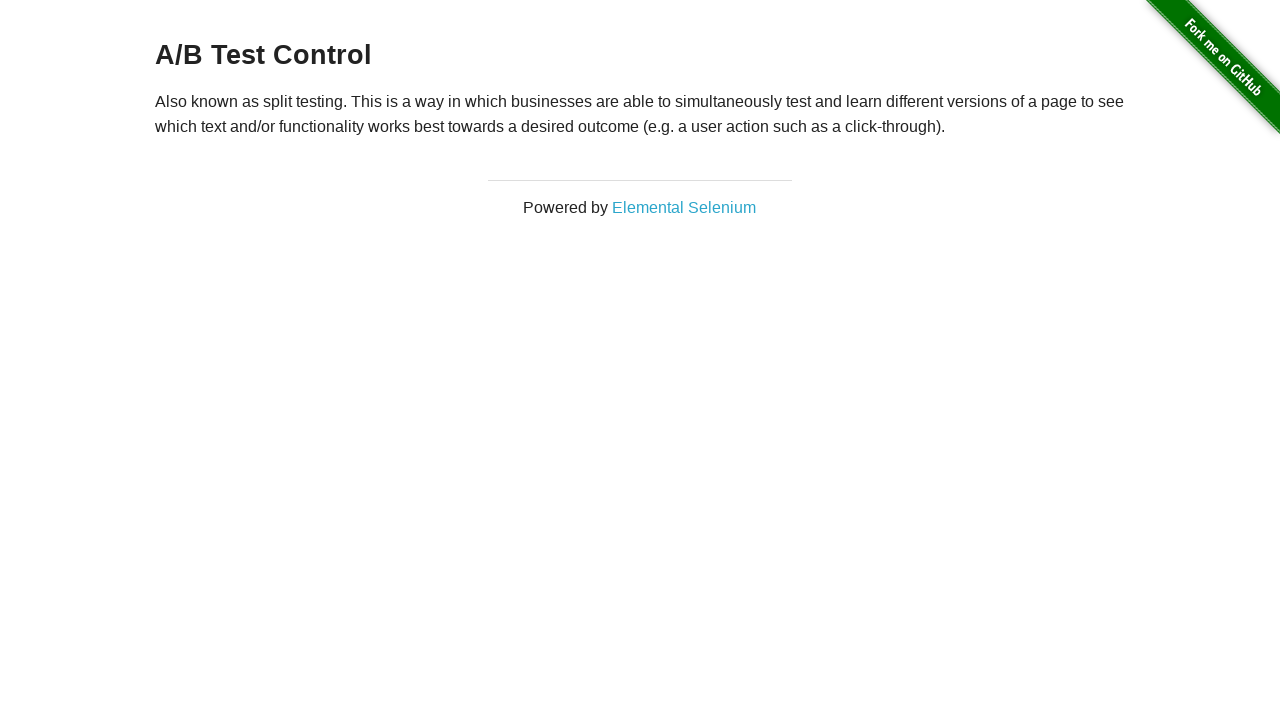

Located h3 heading element
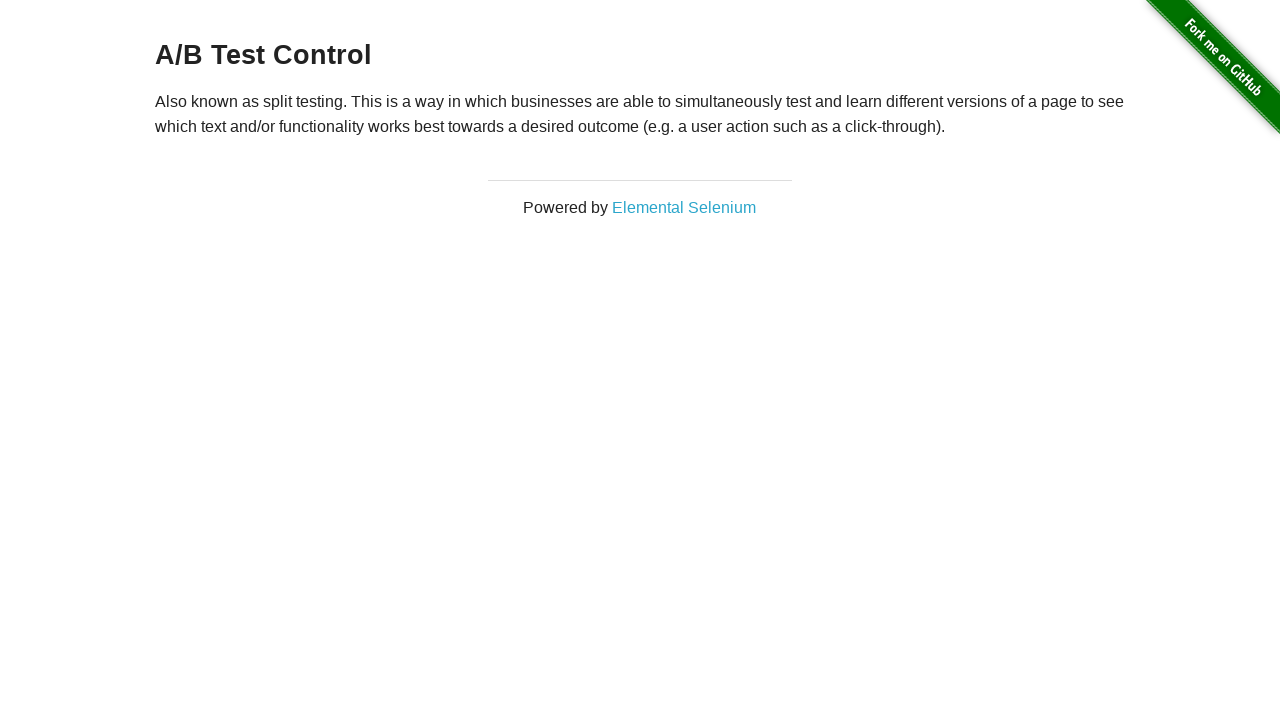

Retrieved initial heading text
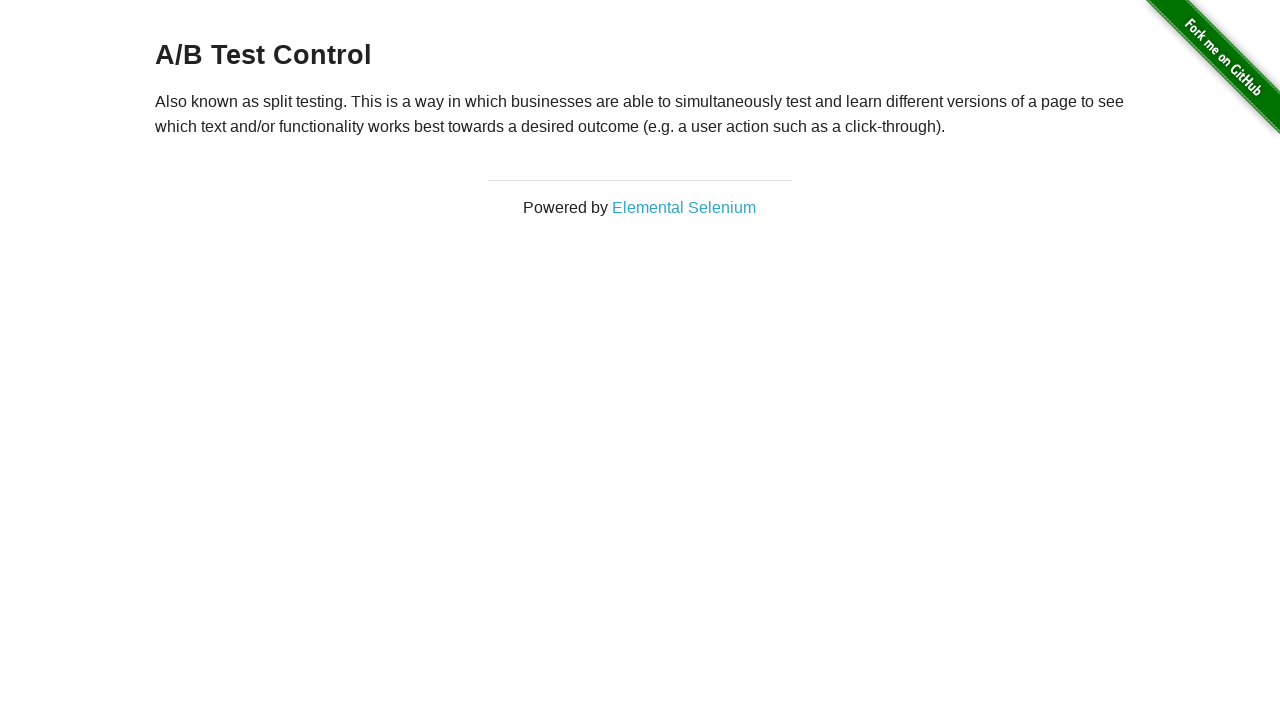

Verified initial heading is in A/B test group (either Variation 1 or Control)
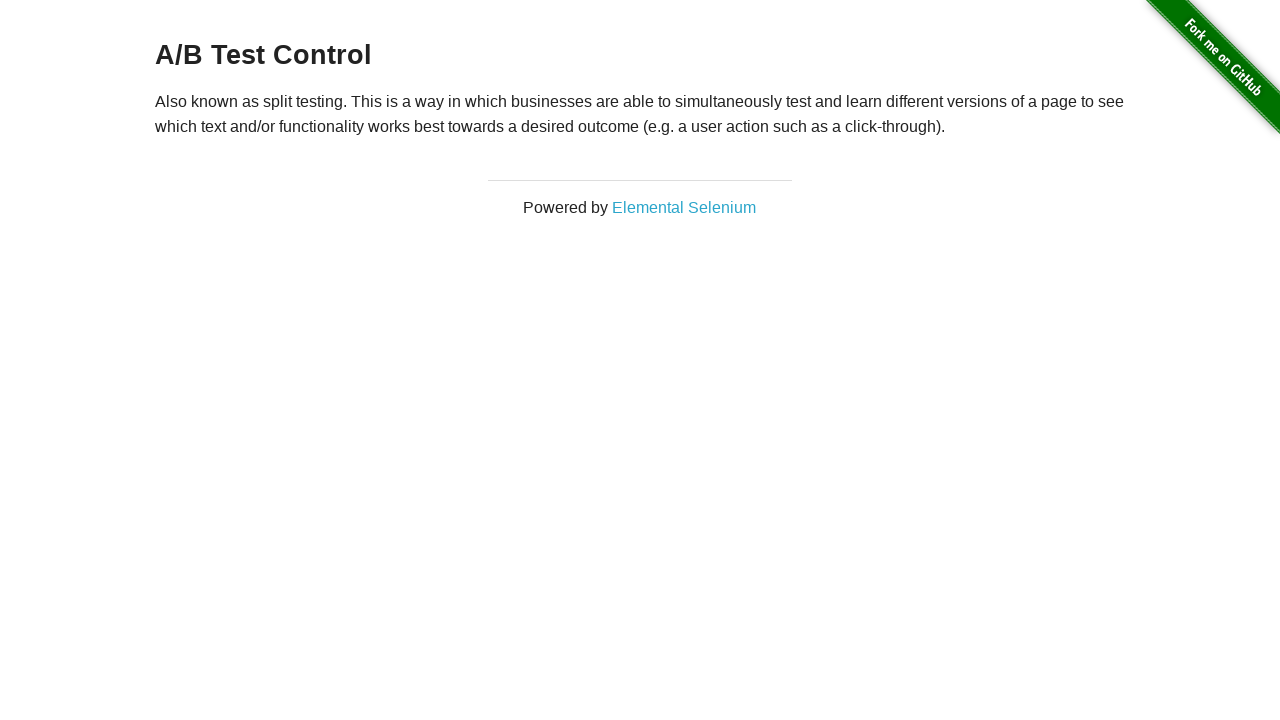

Added optimizelyOptOut cookie with value 'true' to opt out of A/B tests
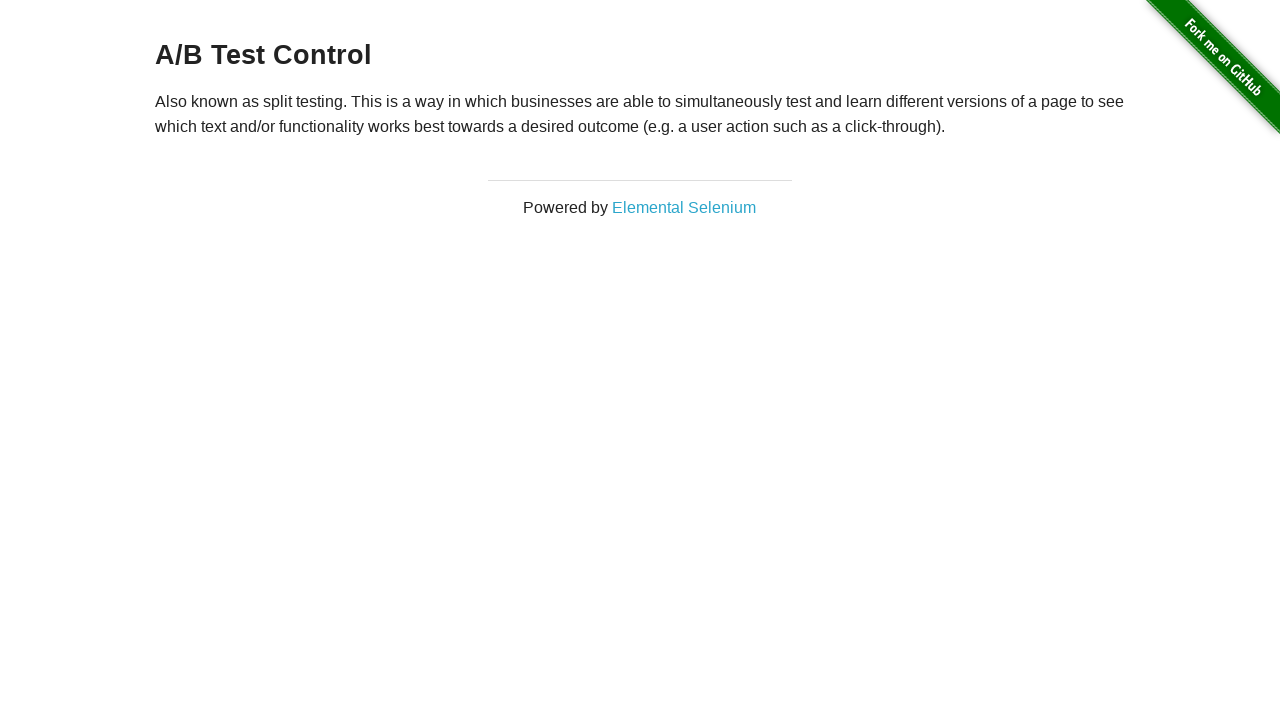

Refreshed the page after adding opt-out cookie
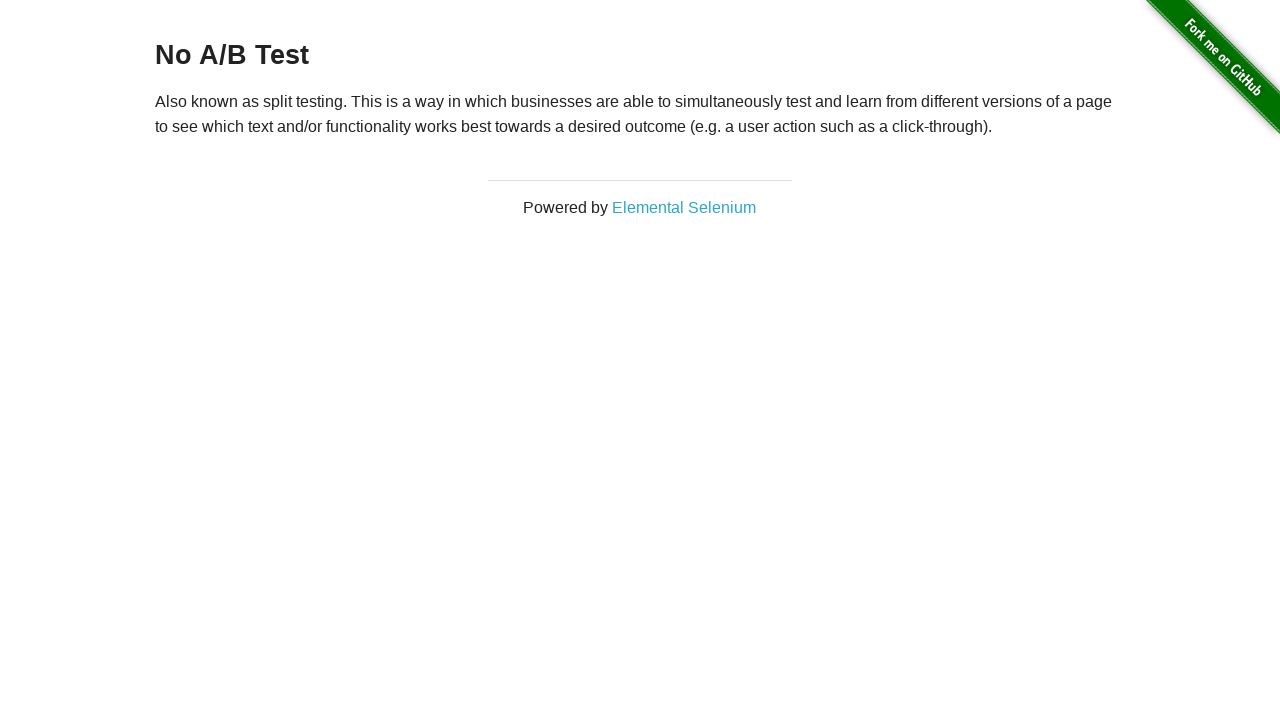

Retrieved heading text after page refresh
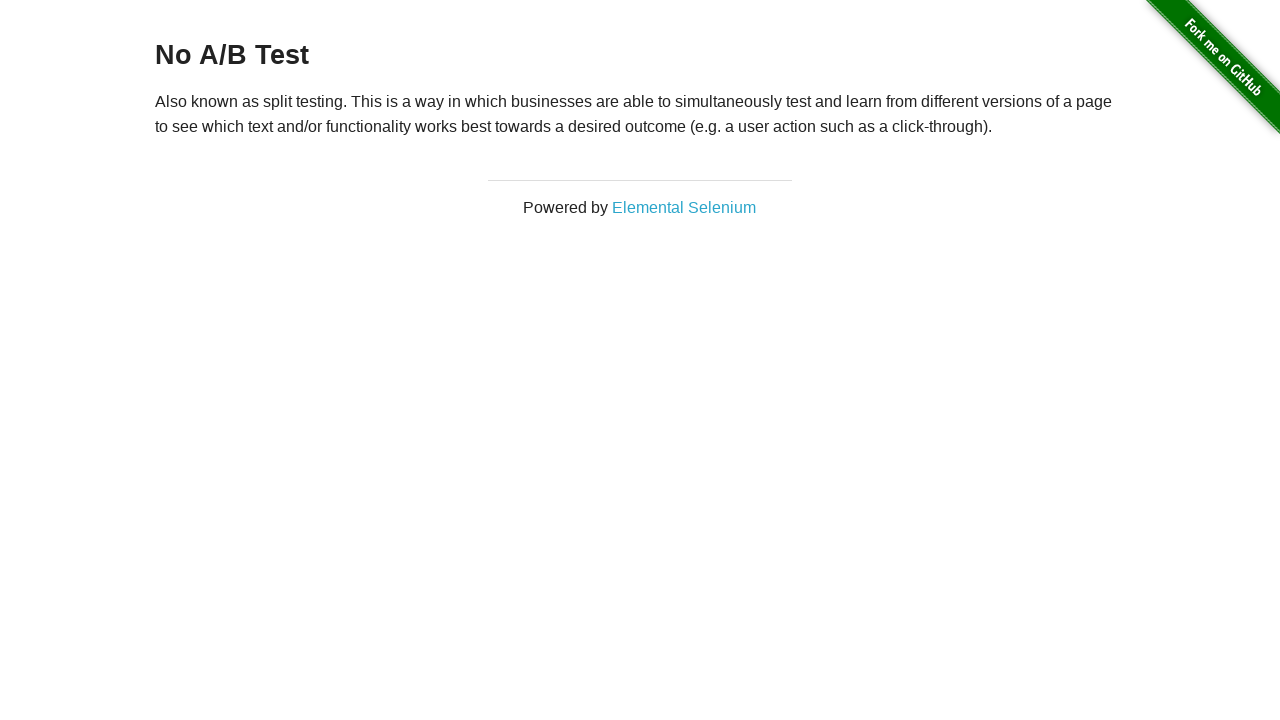

Verified heading shows 'No A/B Test' confirming opt-out cookie is working
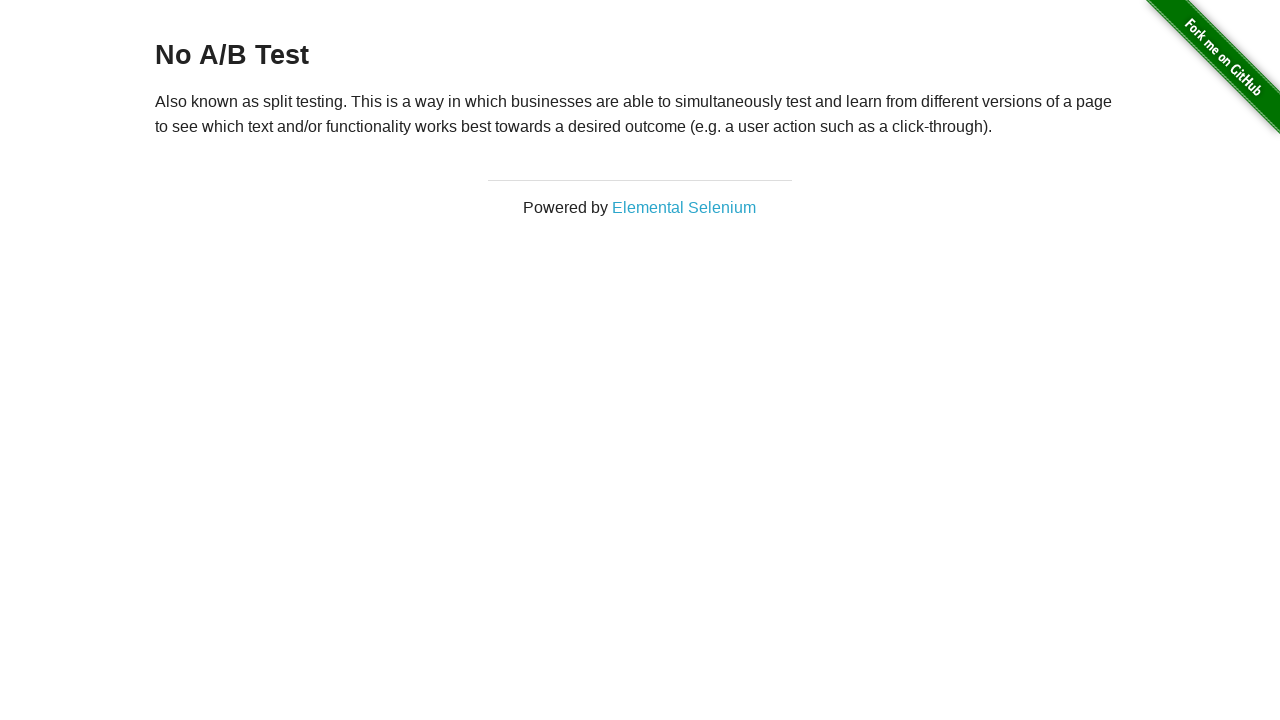

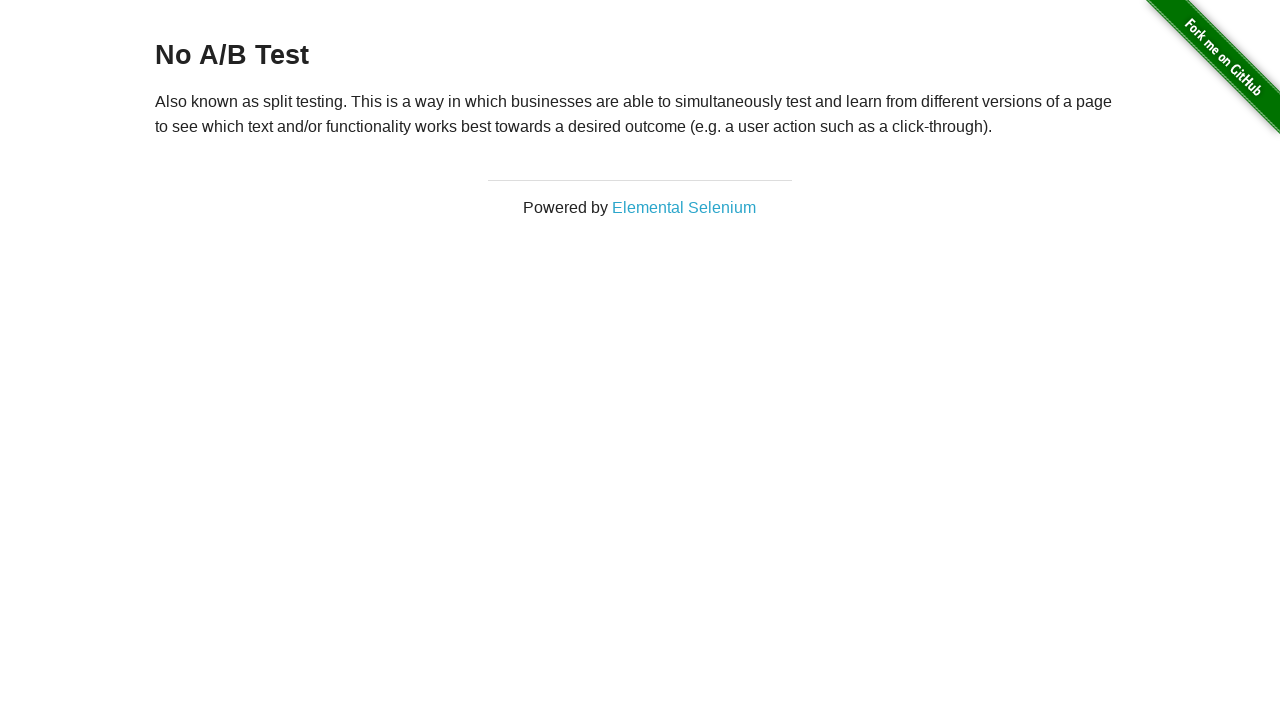